Tests a calculator application by entering 7 + 7 and verifying the result equals 14

Starting URL: https://bonigarcia.dev/selenium-webdriver-java/slow-calculator.html

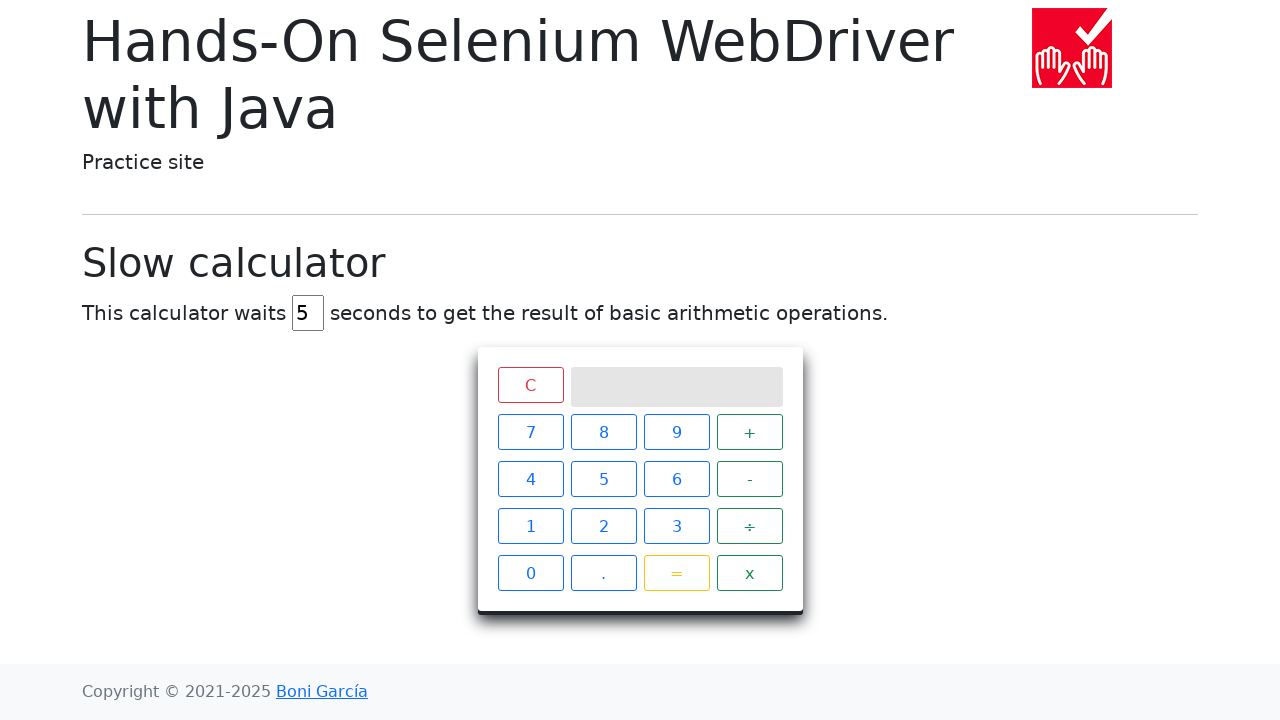

Clicked number 7 at (530, 432) on xpath=//span[text() = '7']
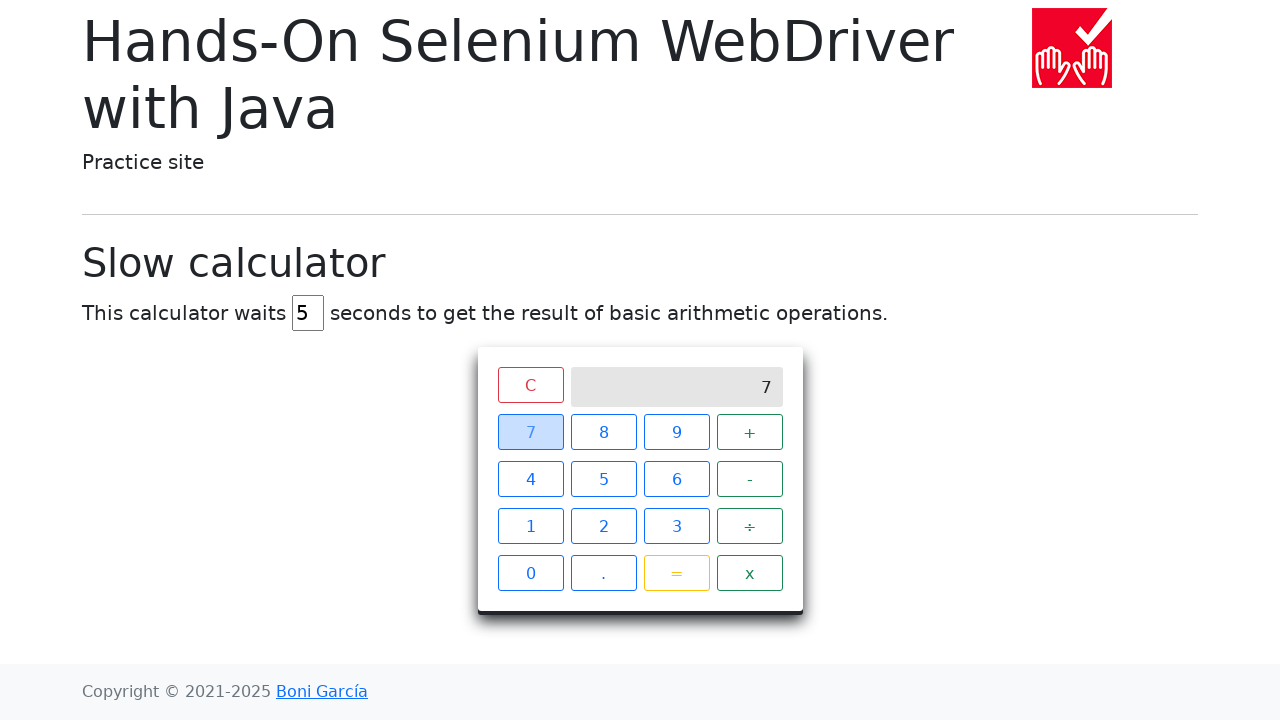

Clicked plus operator at (750, 432) on xpath=//span[text() = '+']
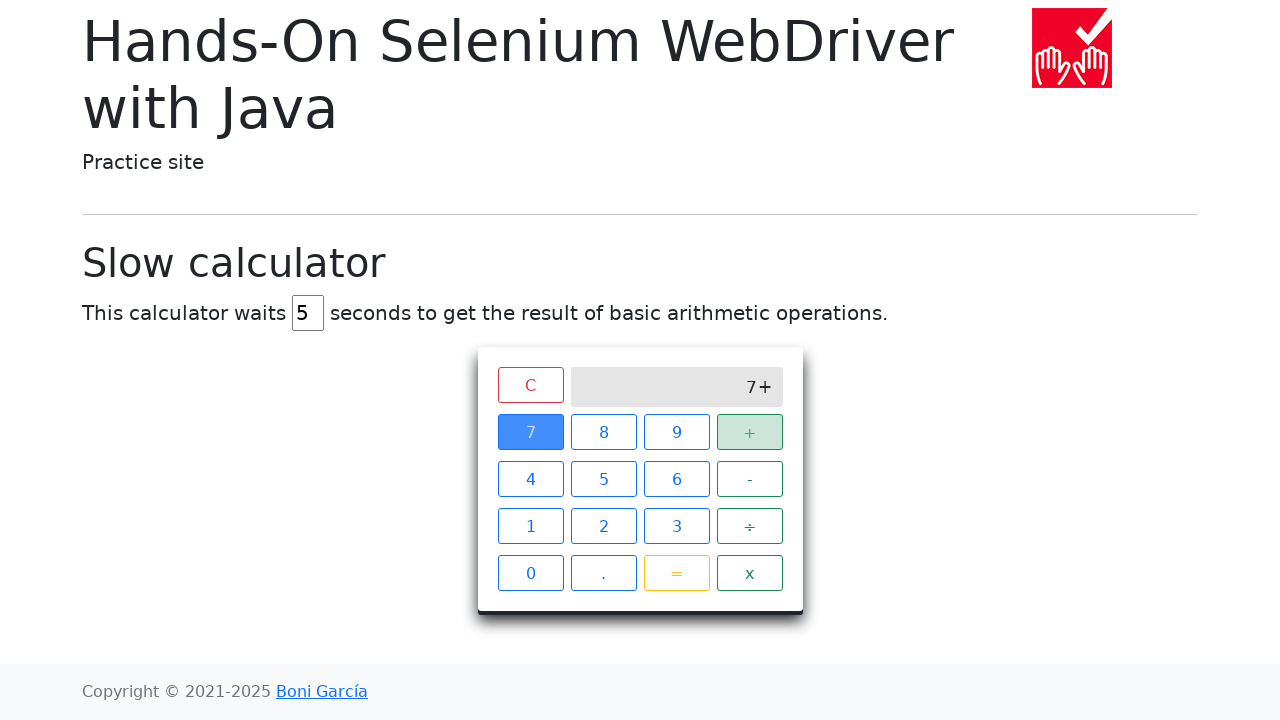

Clicked number 7 again at (530, 432) on xpath=//span[text() = '7']
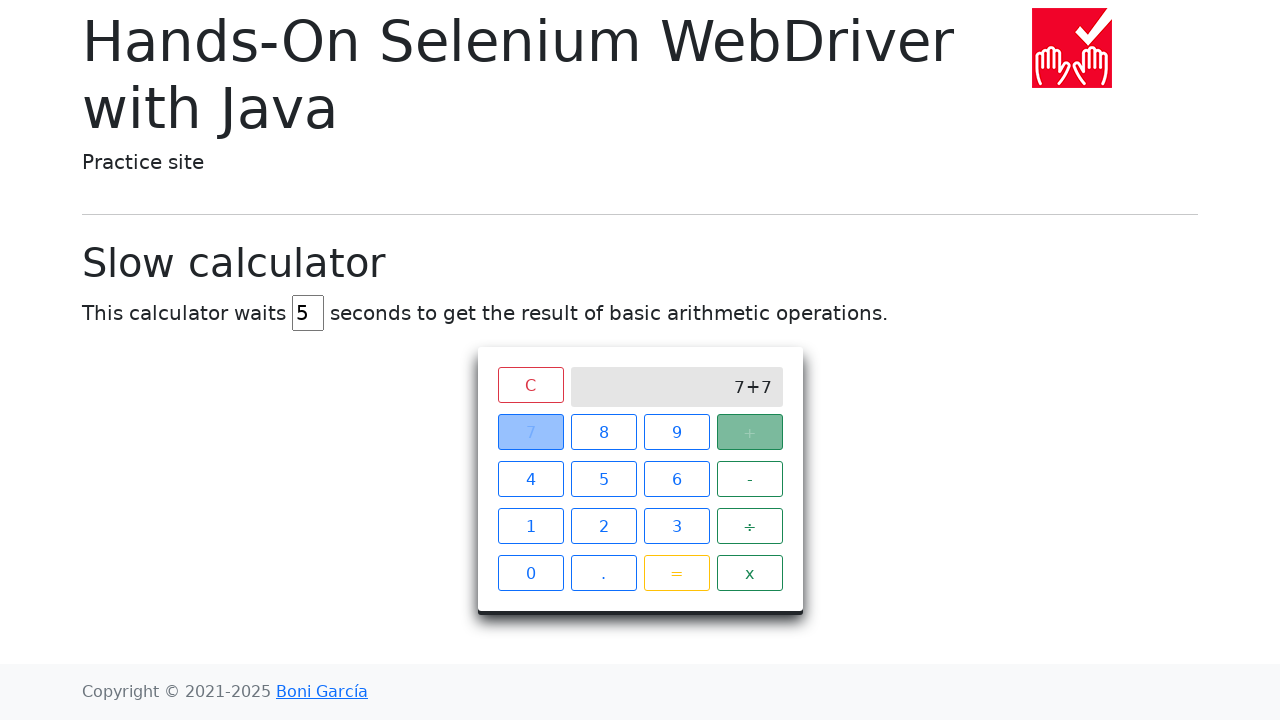

Clicked equals button to calculate at (676, 573) on xpath=//span[text() = '=']
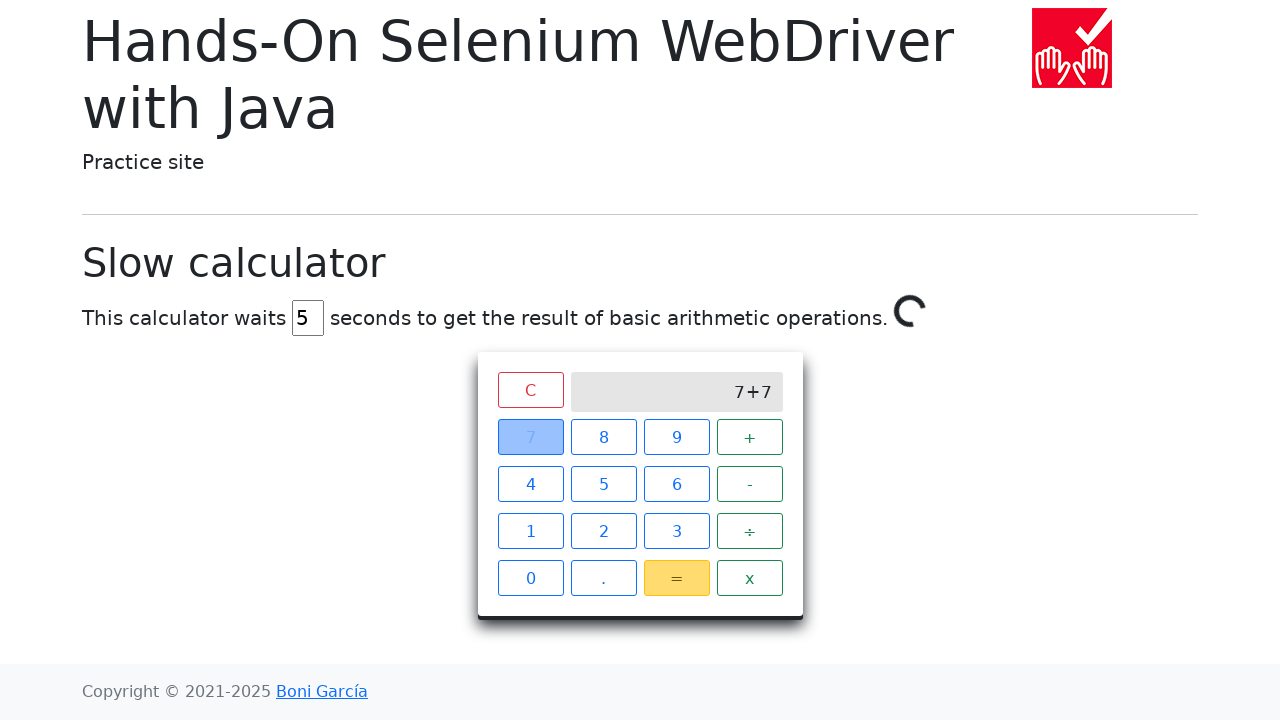

Verified calculator result equals 14
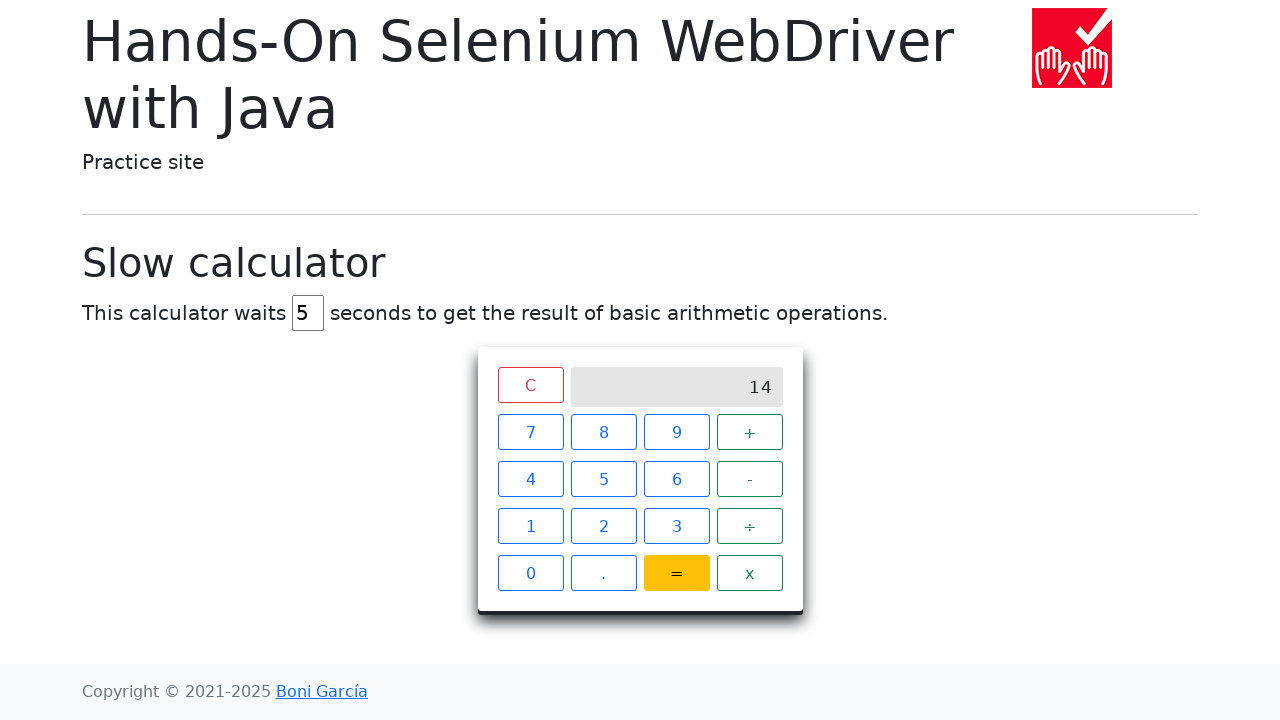

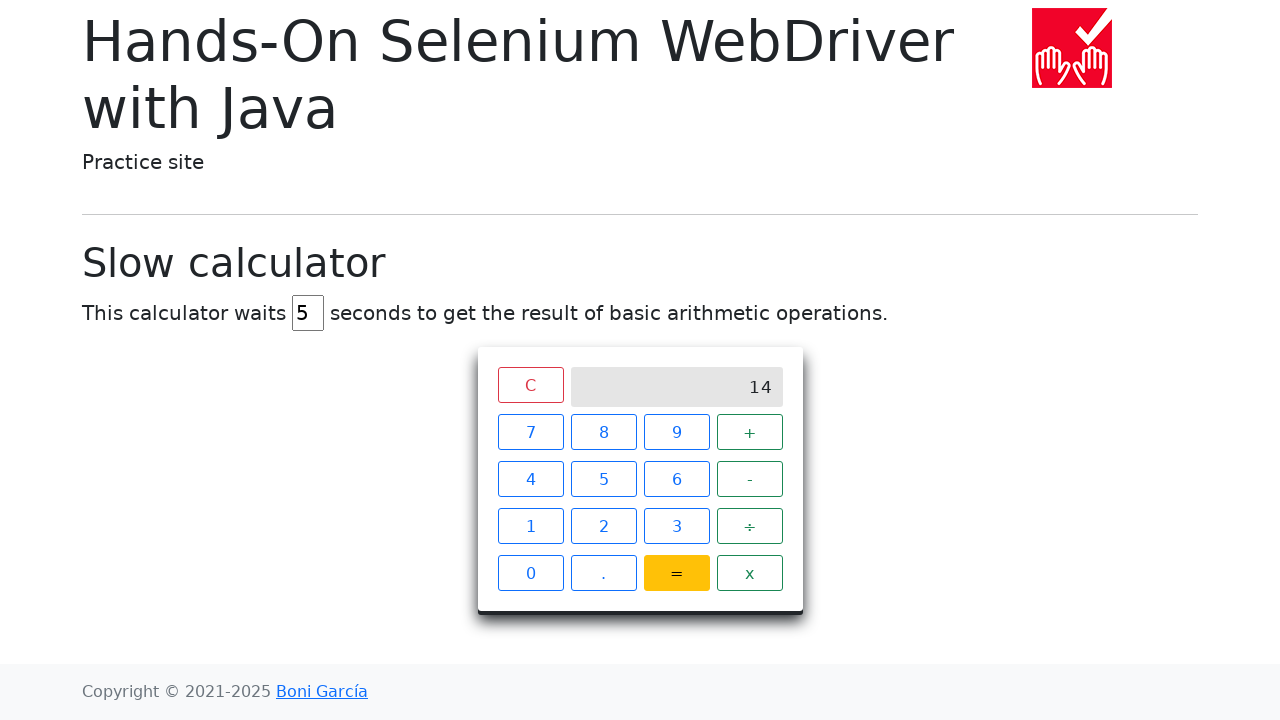